Tests handling of dynamic elements by clicking a button that starts a timer and waiting for a WebDriver text element to appear on the page.

Starting URL: http://seleniumpractise.blogspot.com/2016/08/how-to-use-explicit-wait-in-selenium.html

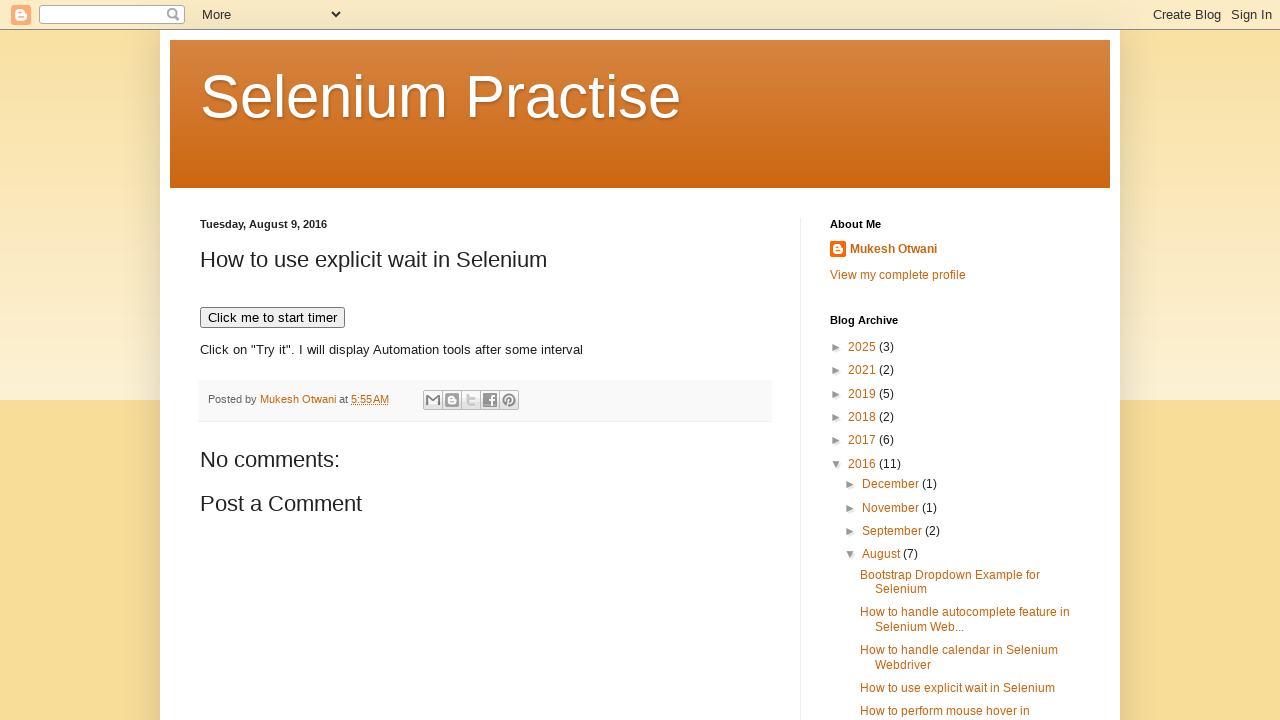

Clicked button to start timer at (272, 318) on xpath=//button[text()='Click me to start timer']
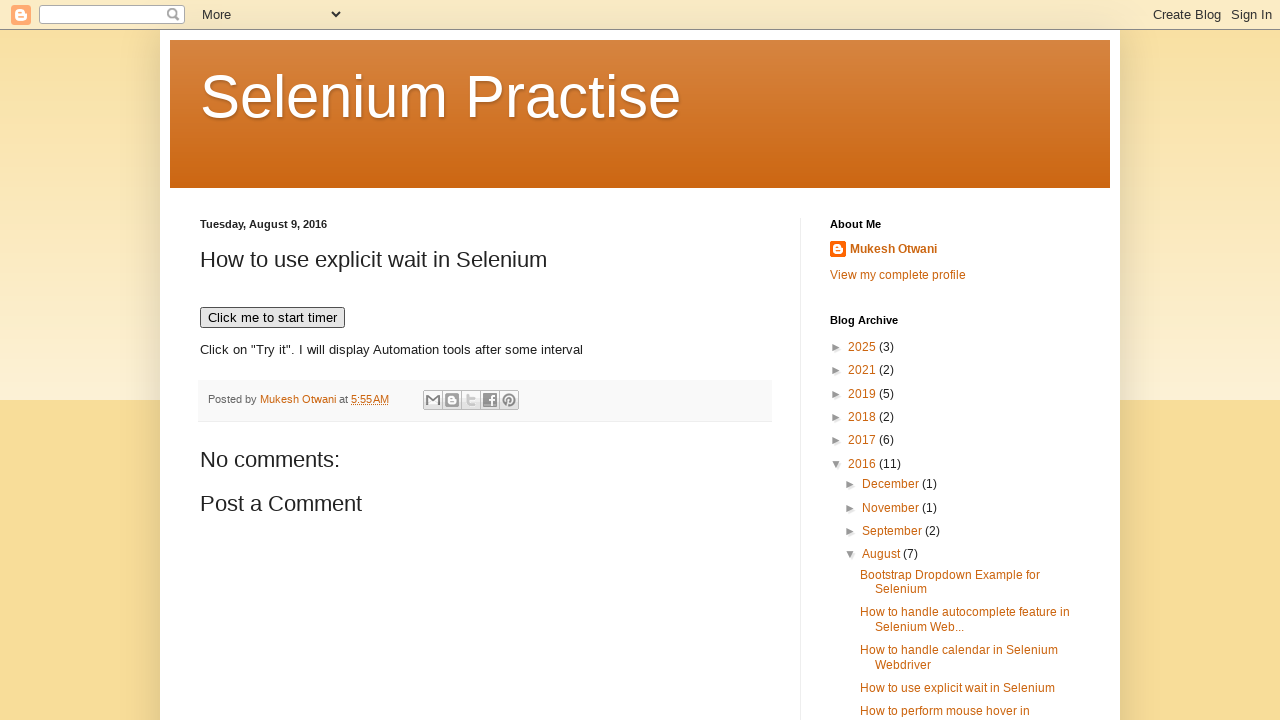

WebDriver text element appeared after timer completed
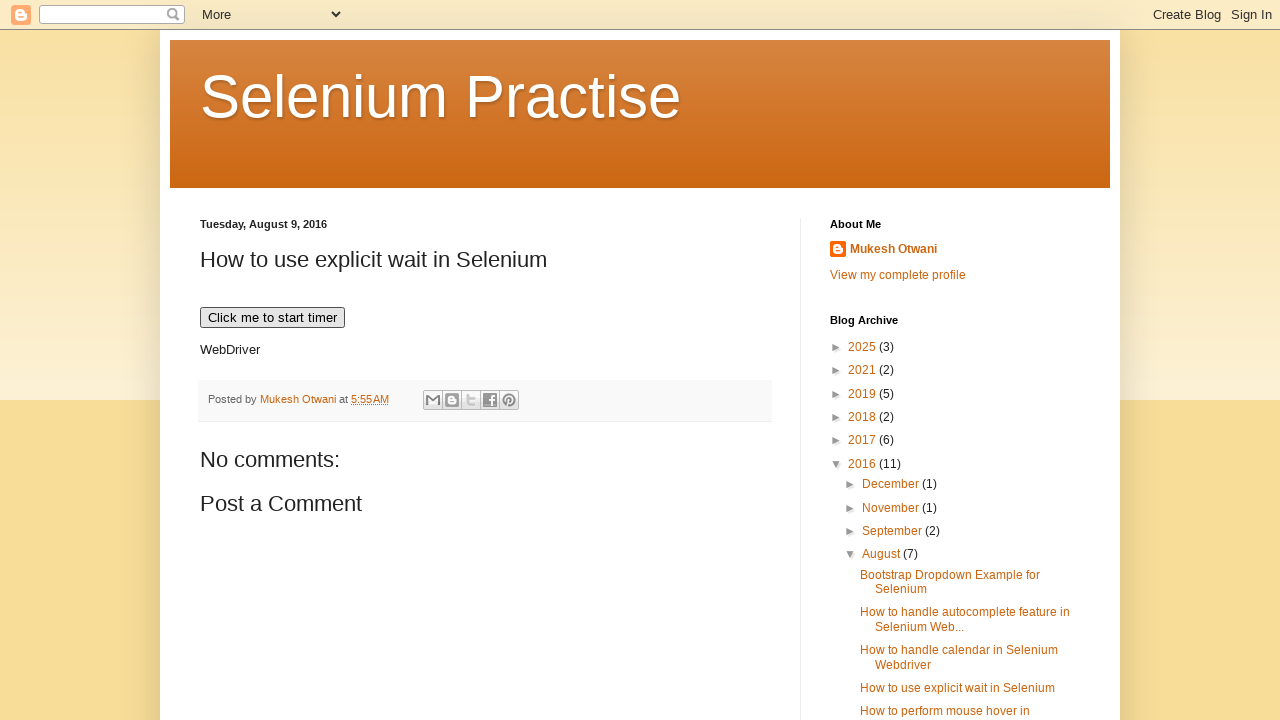

Verified WebDriver element is visible
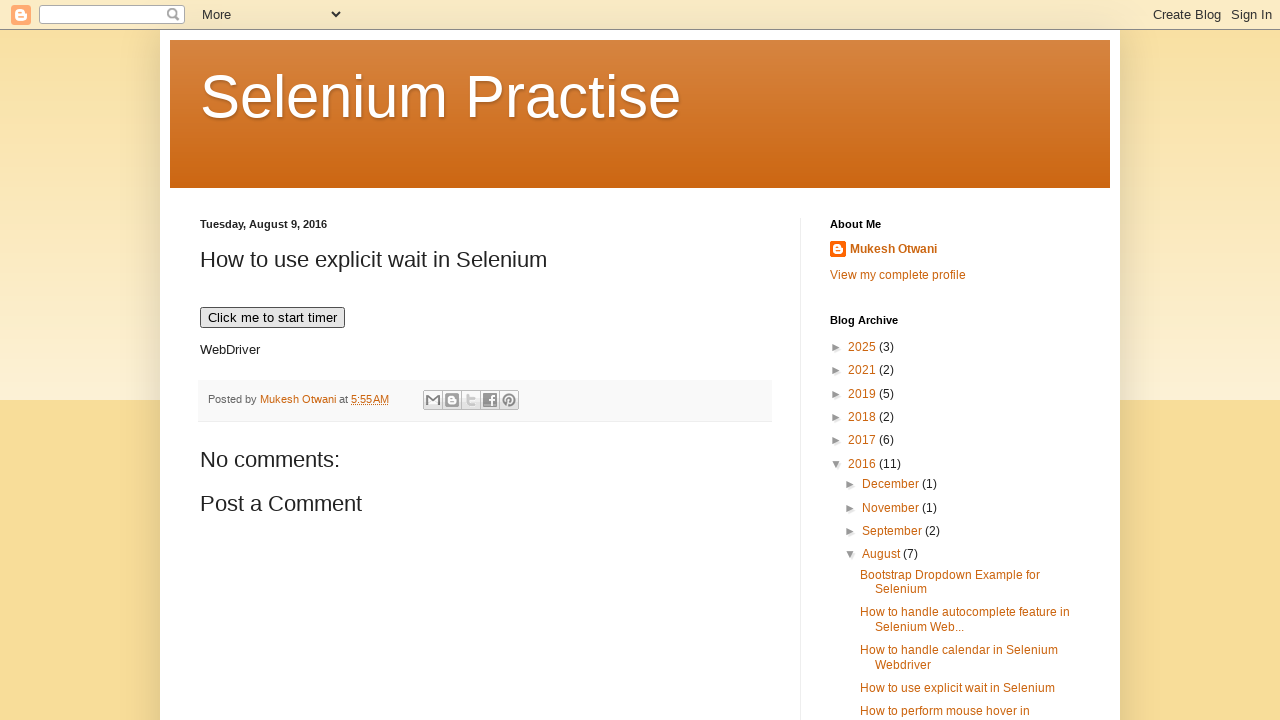

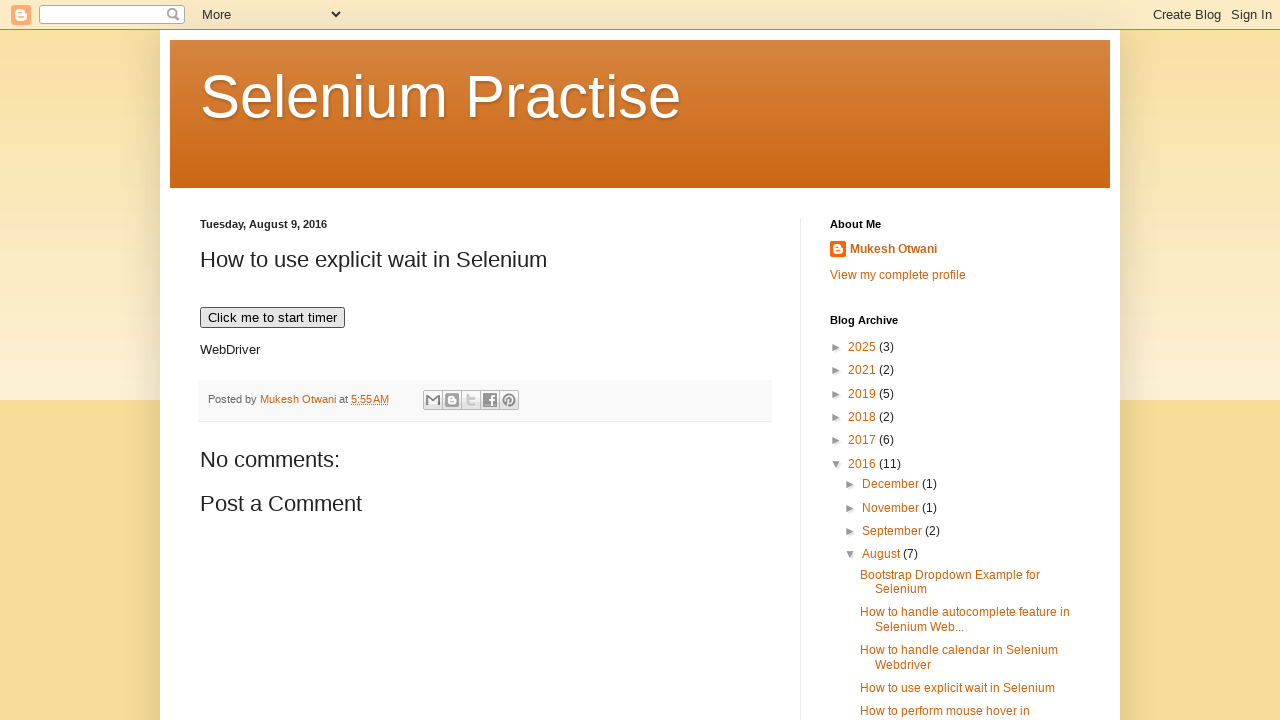